Tests basic browser navigation commands including navigating to a URL, maximizing the window, navigating to another site, going back, forward, and refreshing the page.

Starting URL: https://adactinhotelapp.com/

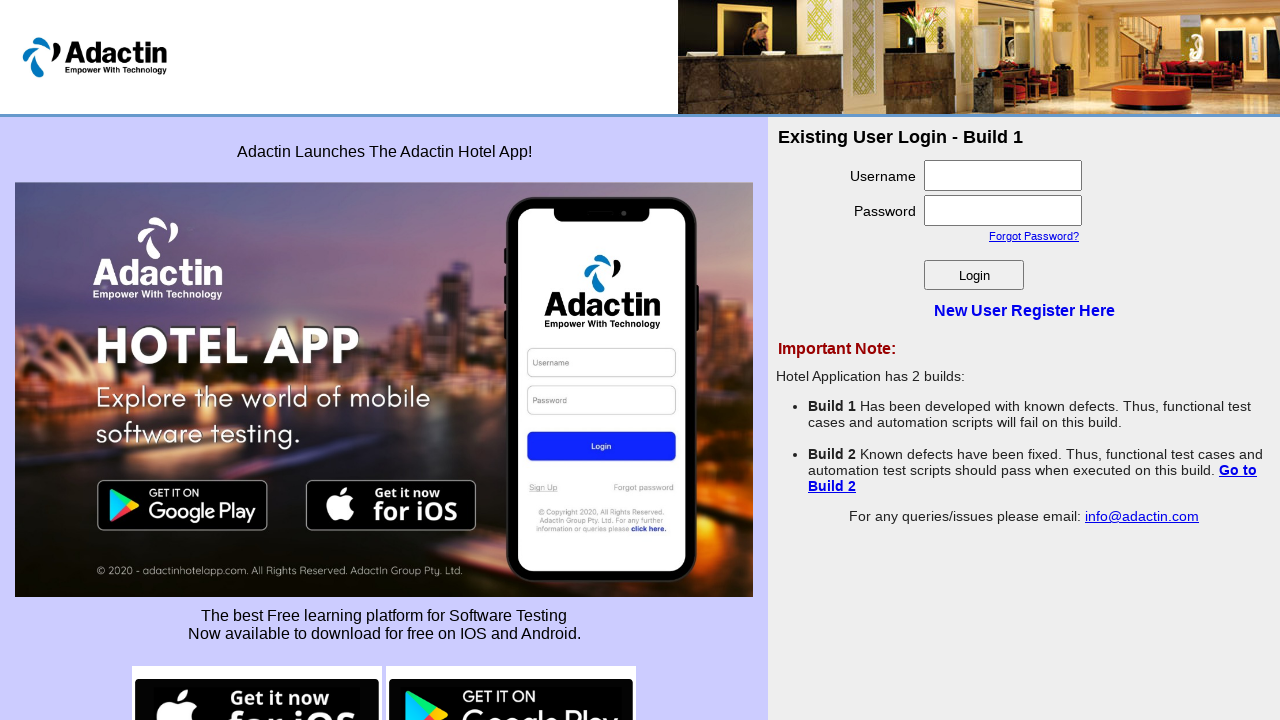

Set browser viewport to 1920x1080
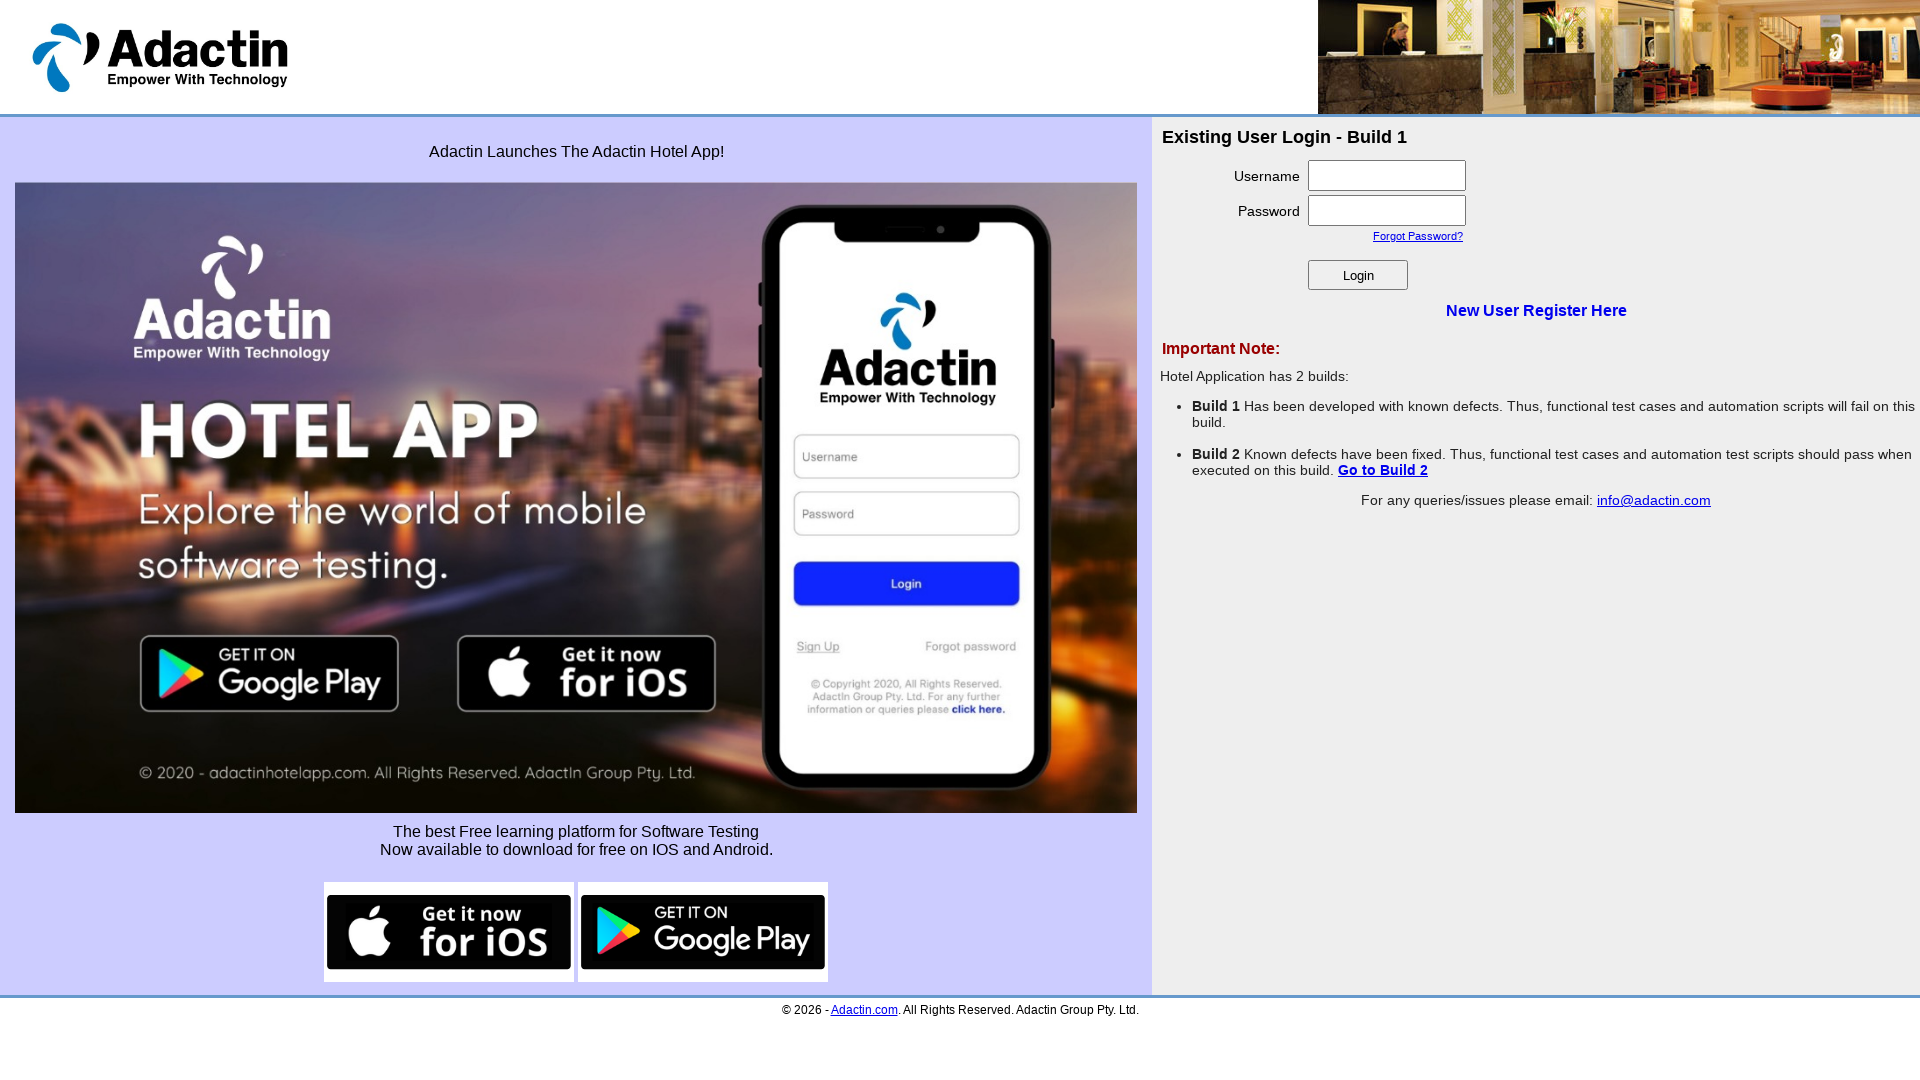

Navigated to Hotstar website
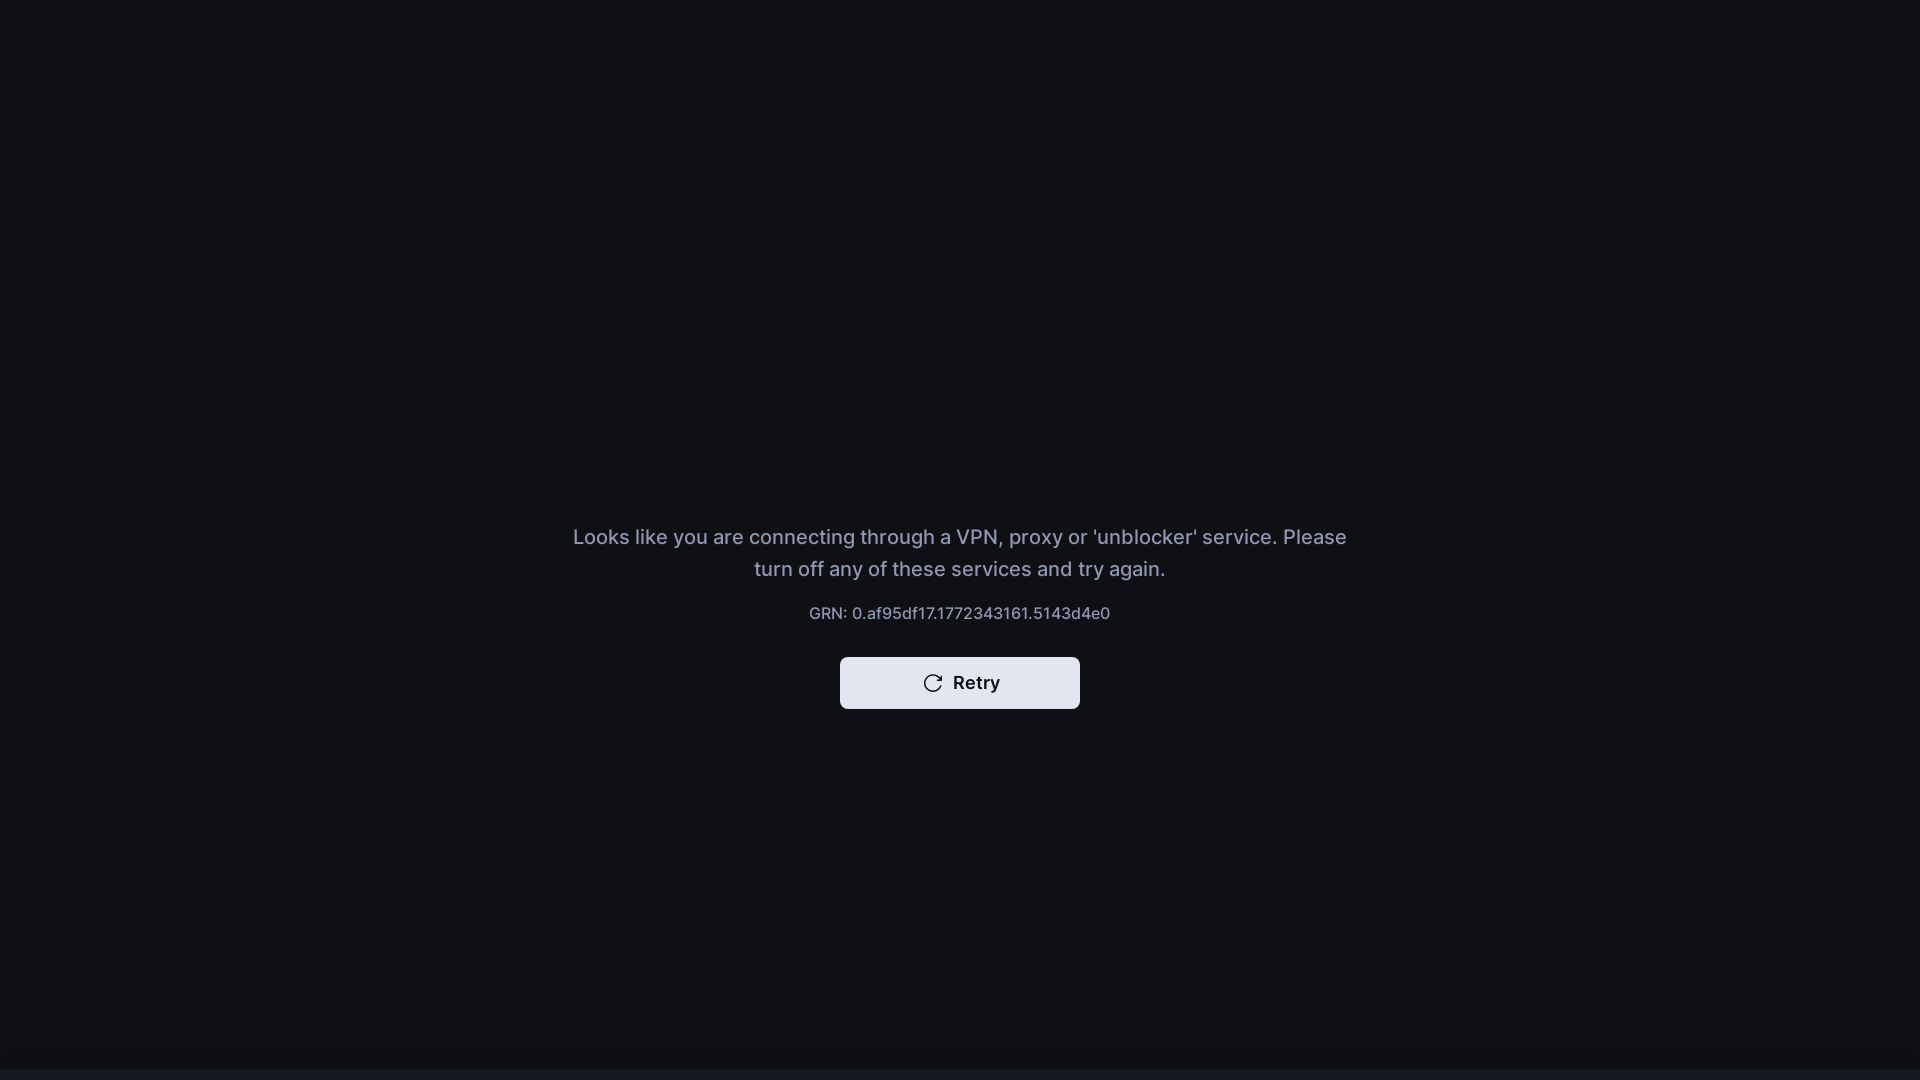

Navigated back to previous page (Adactin Hotel App)
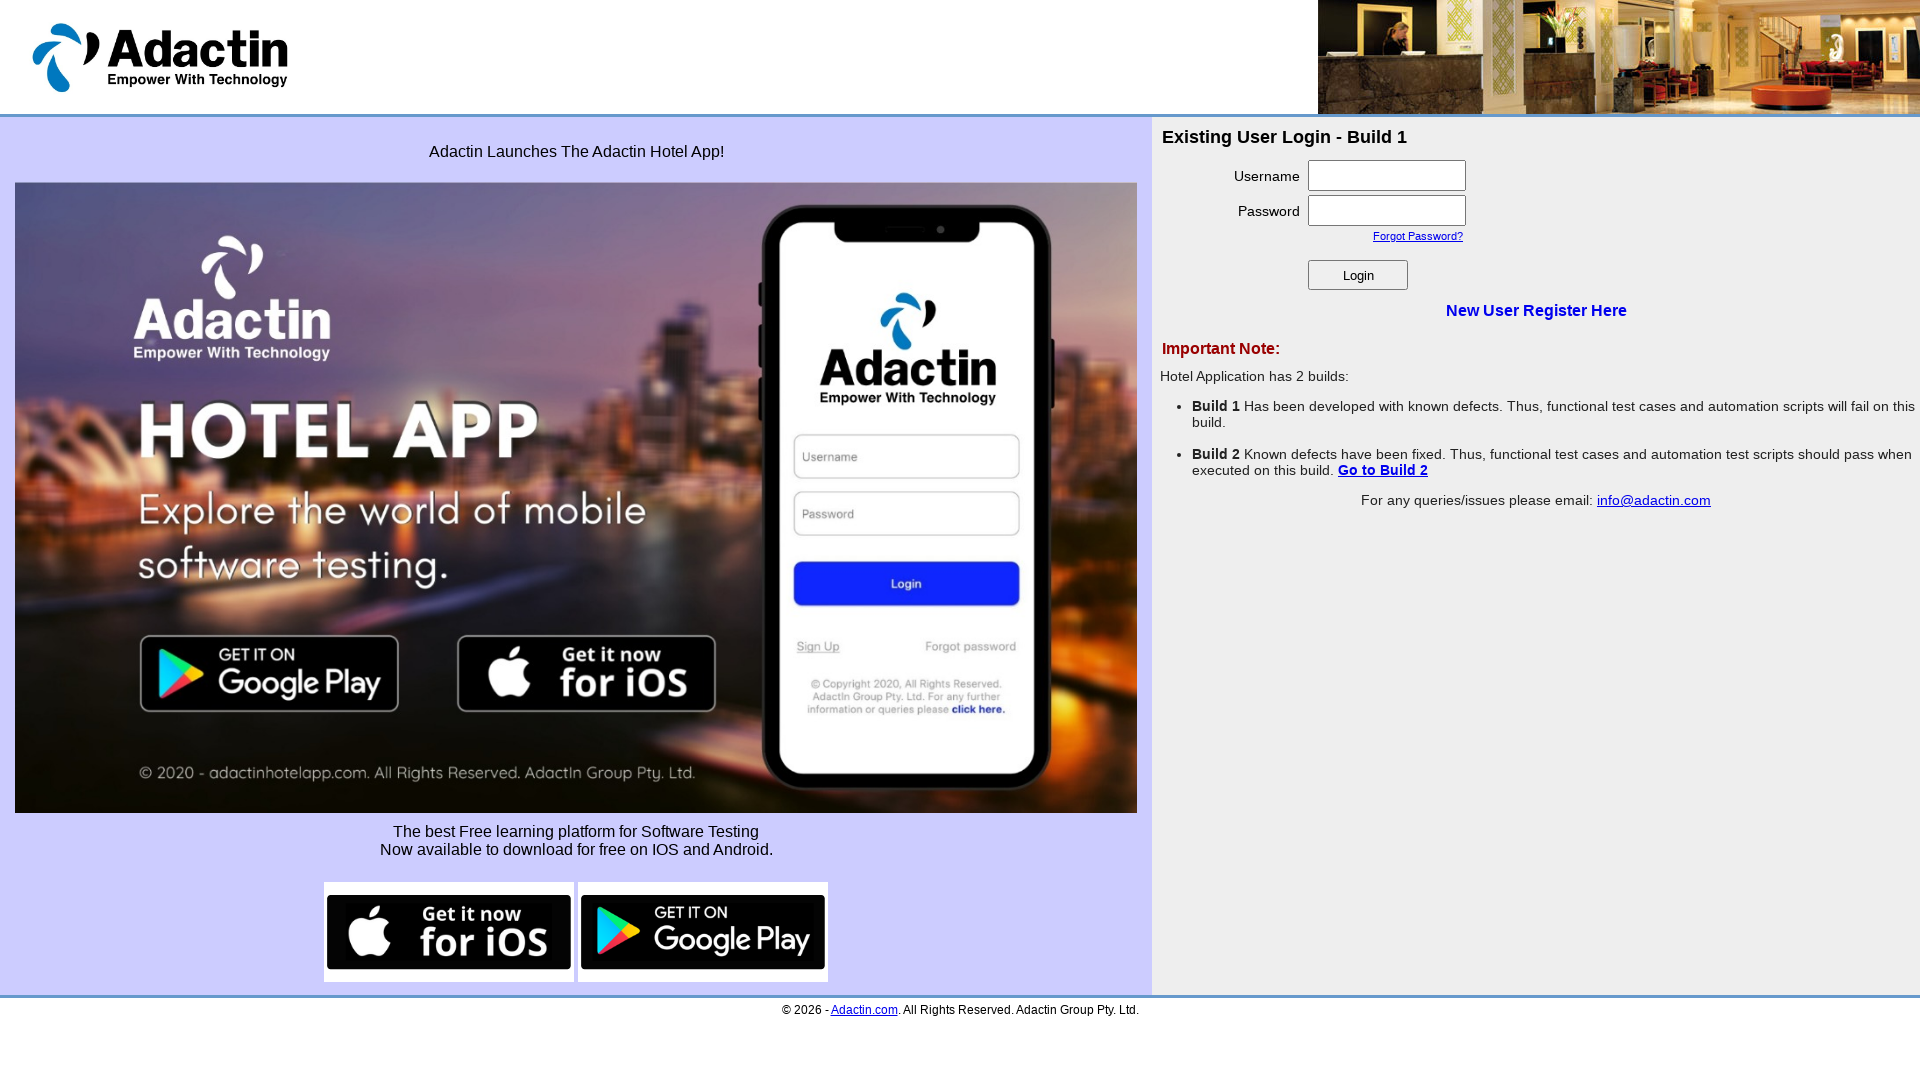

Navigated forward to Hotstar website
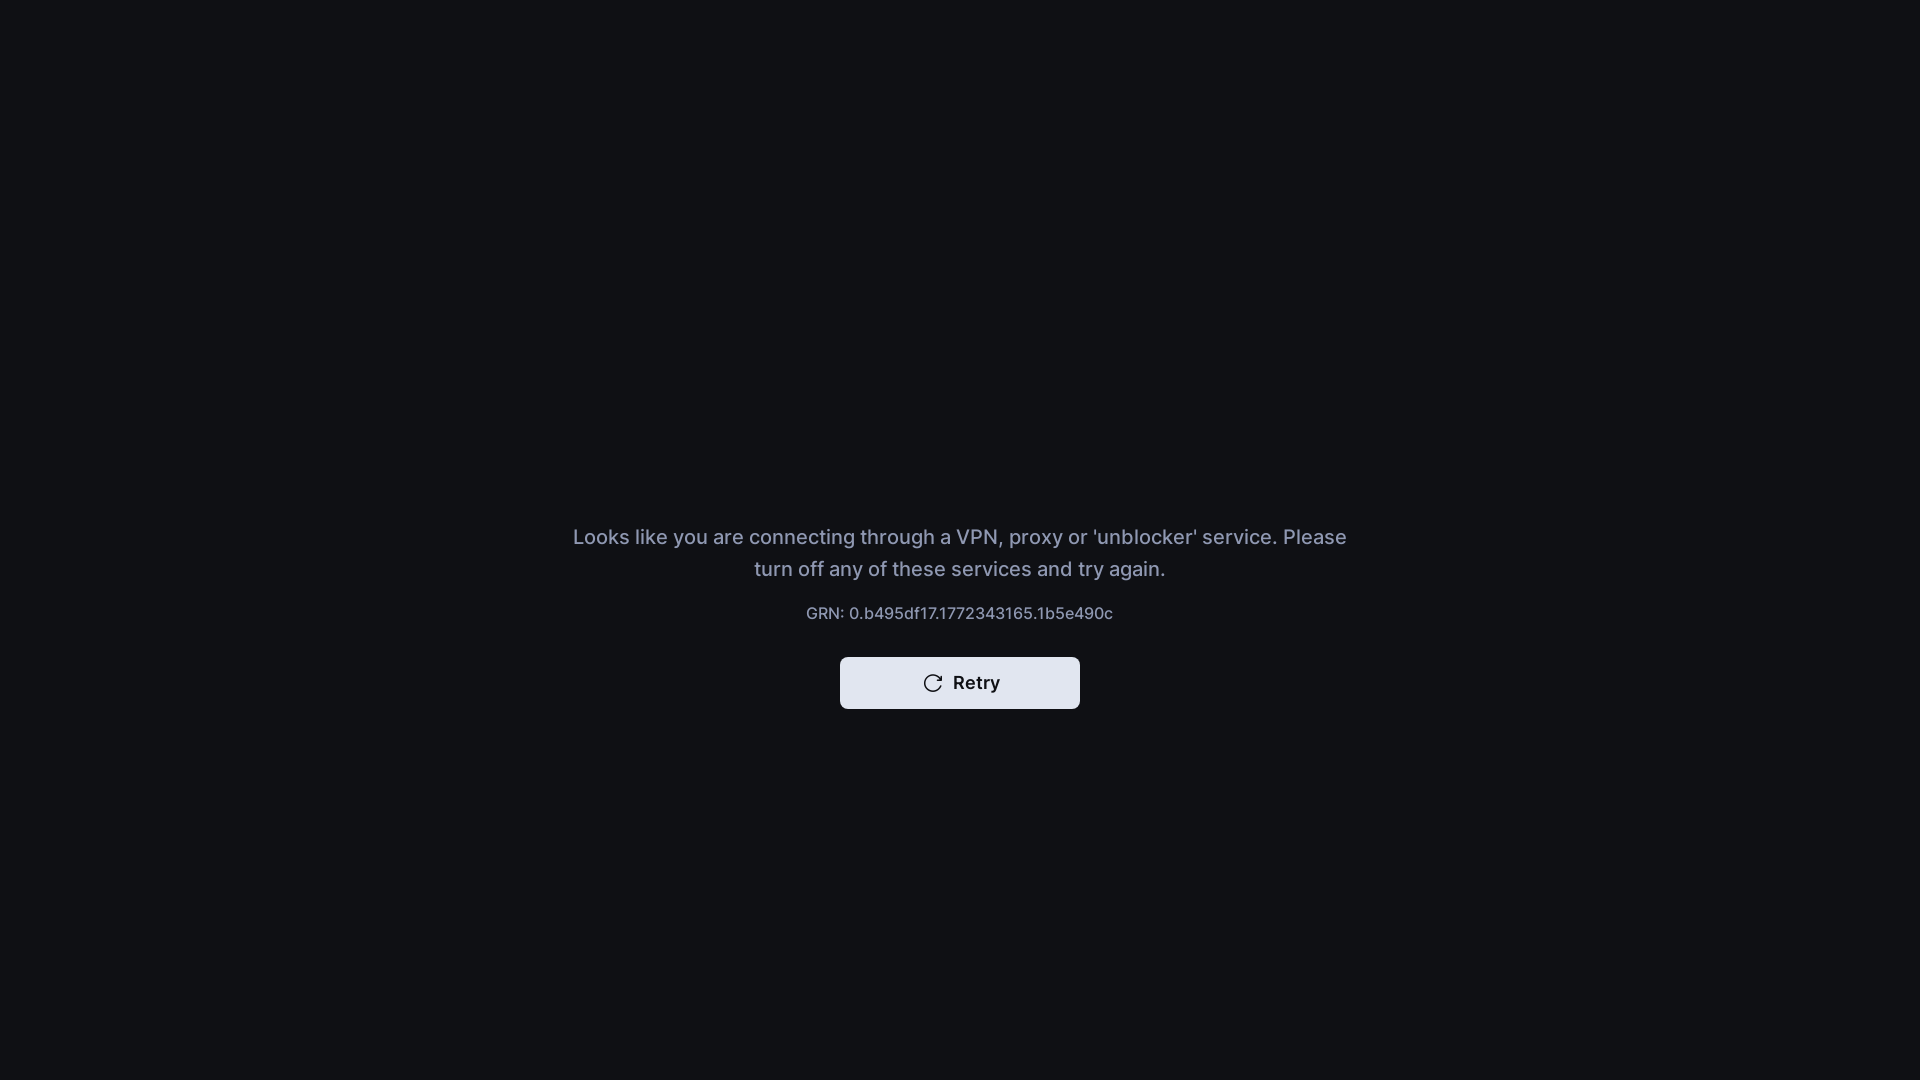

Refreshed the current page
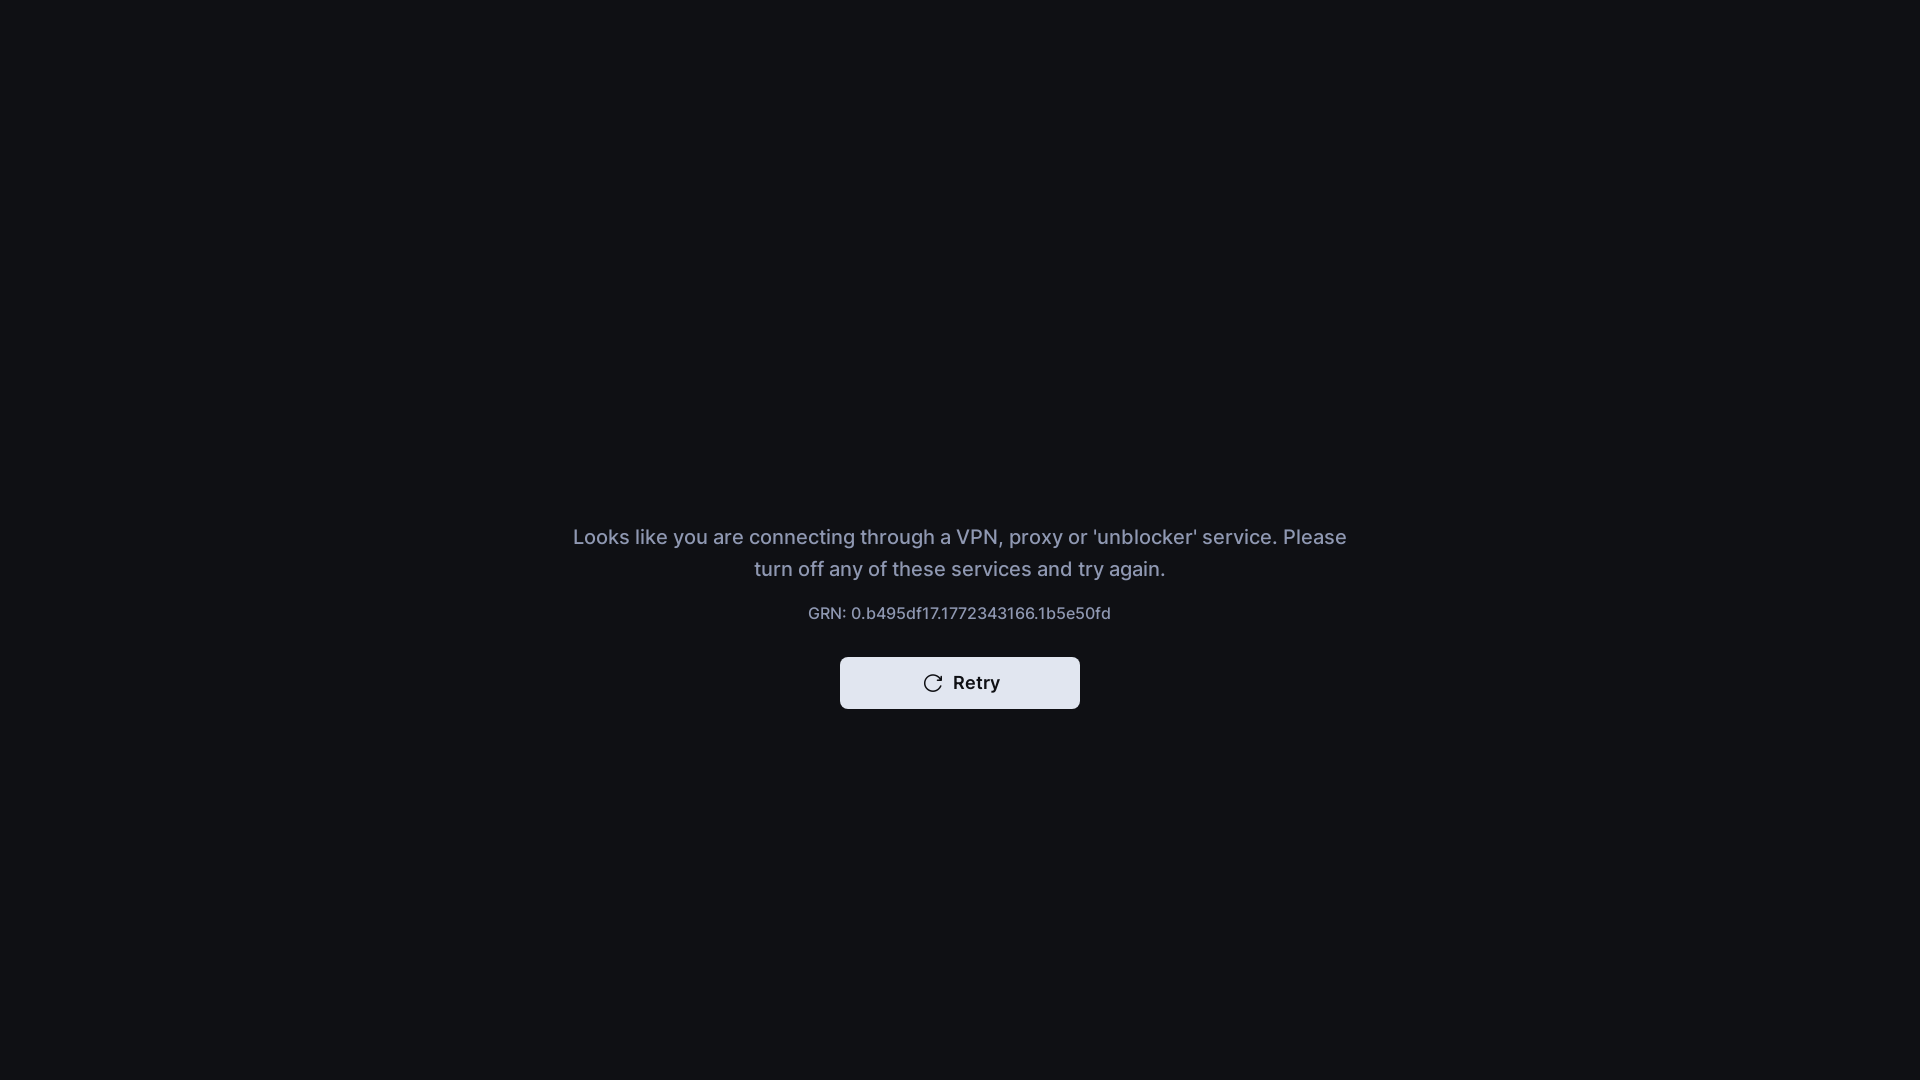

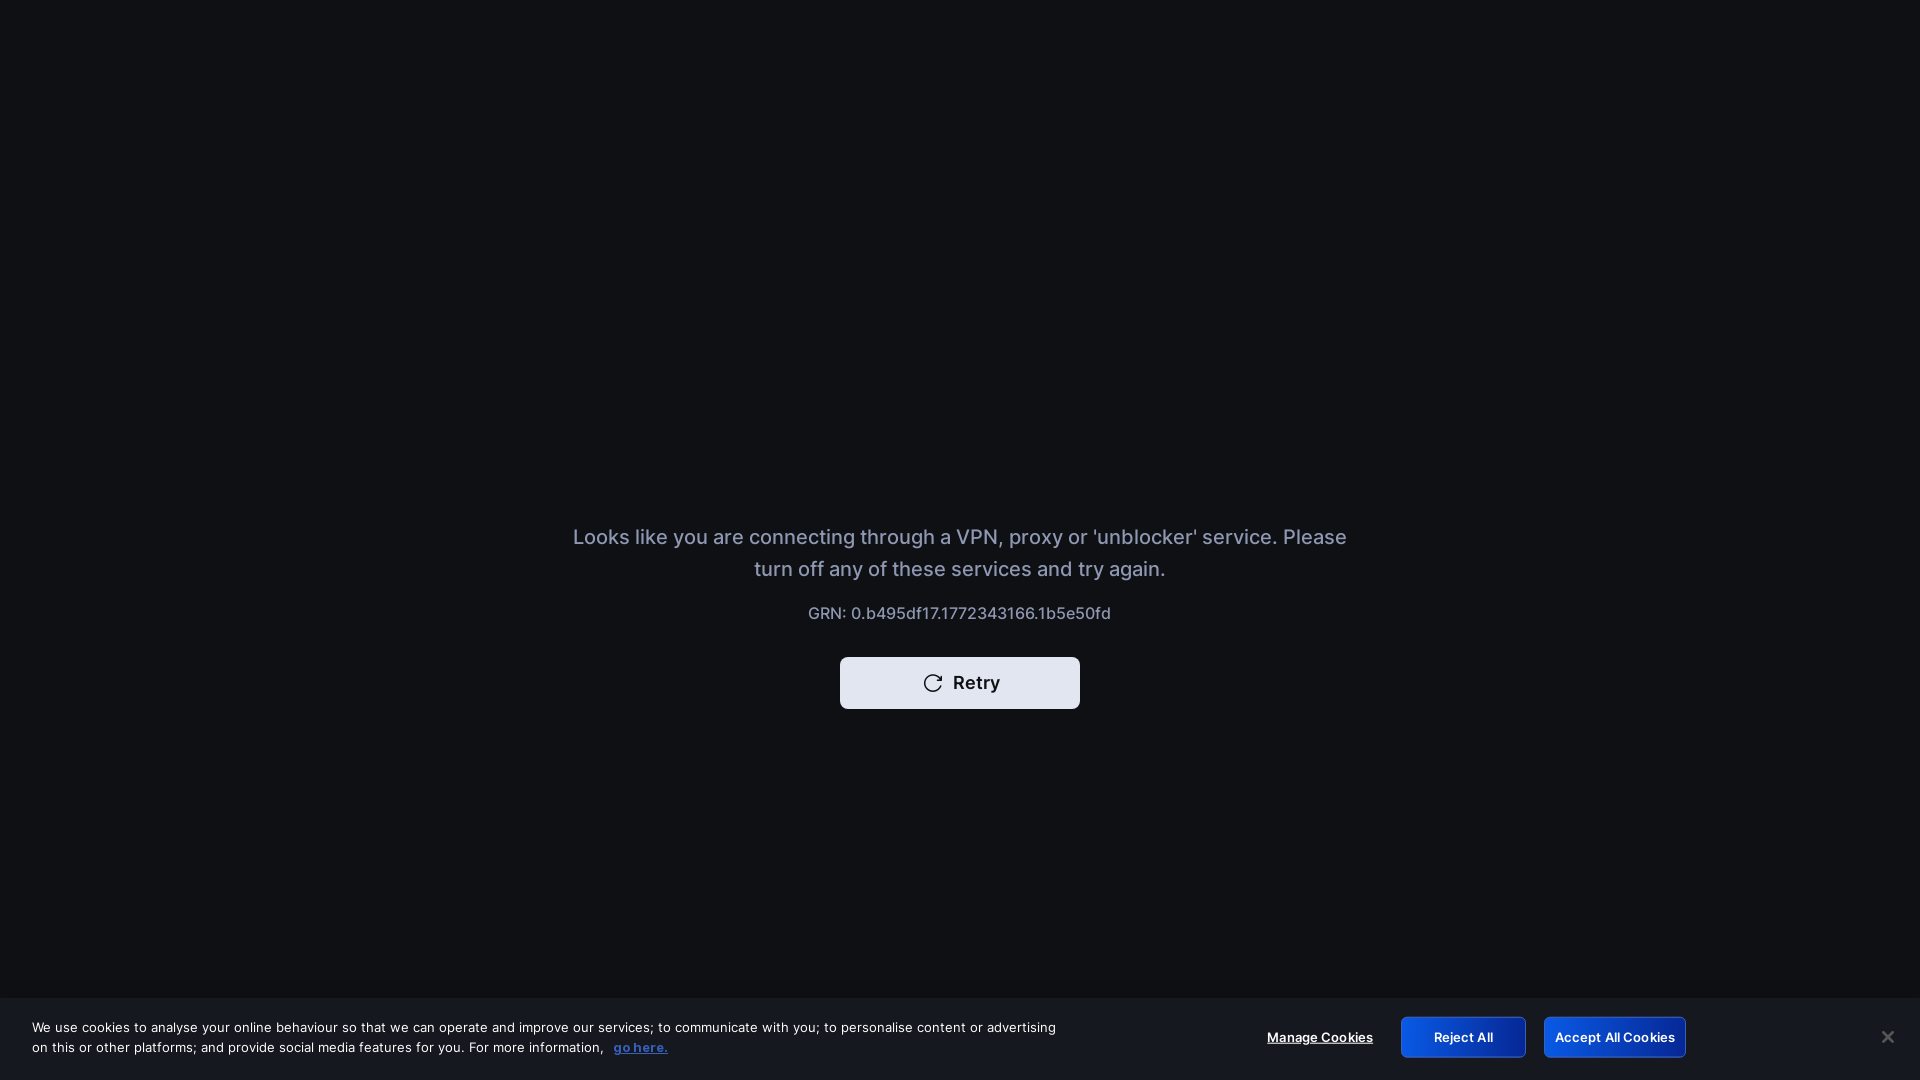